Tests radio button functionality by iterating through a group of radio buttons and clicking each unselected one to verify they can be selected

Starting URL: http://www.echoecho.com/htmlforms10.htm

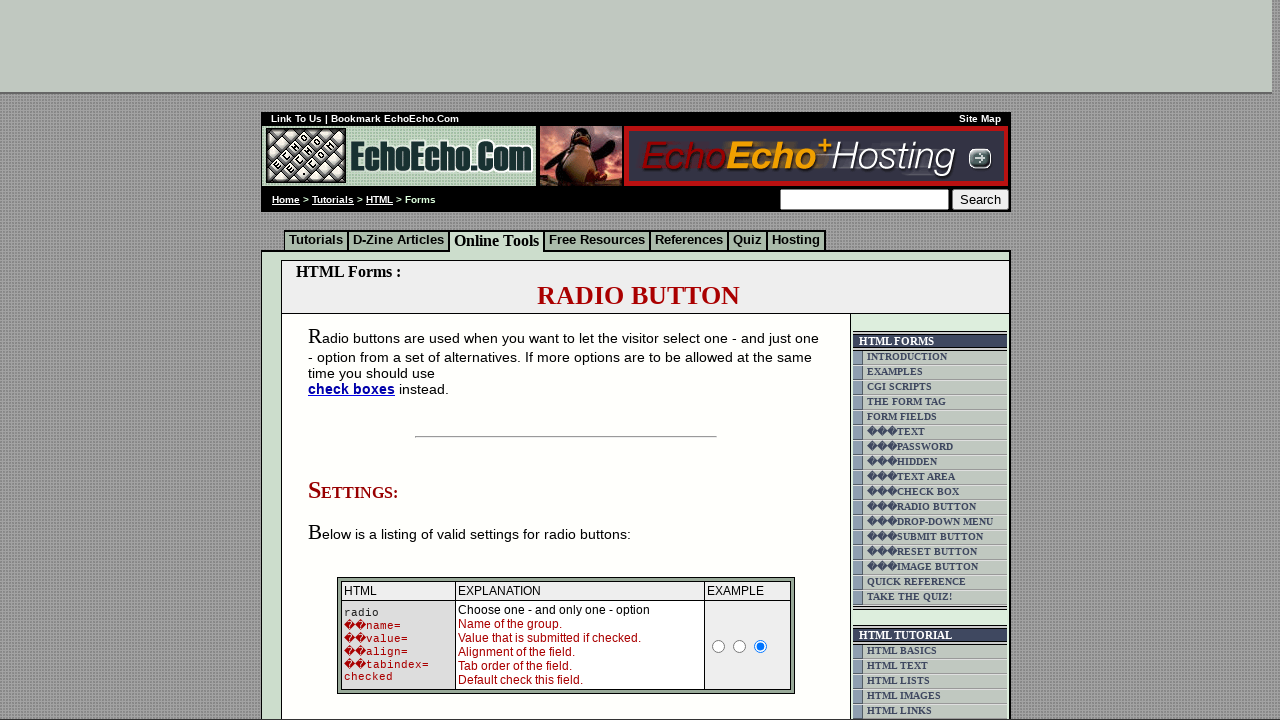

Navigated to Radio button test page
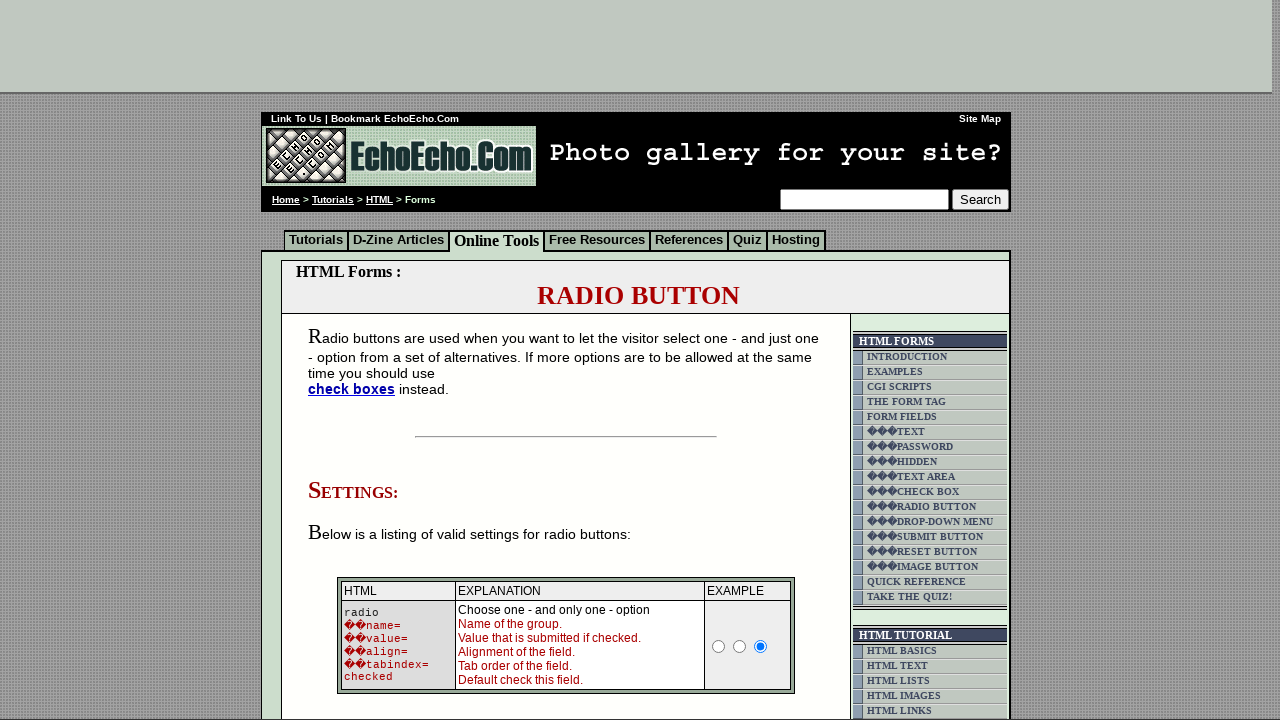

Located radio button group with name='group1'
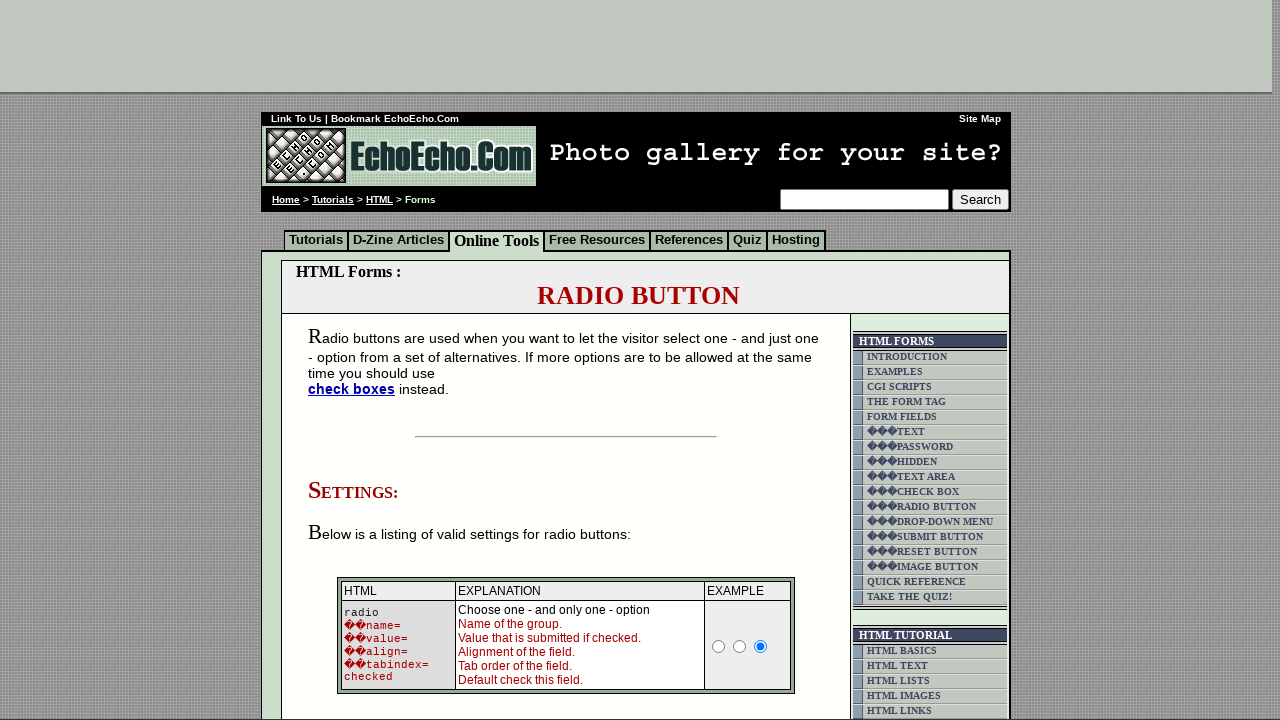

Found 3 radio buttons in the group
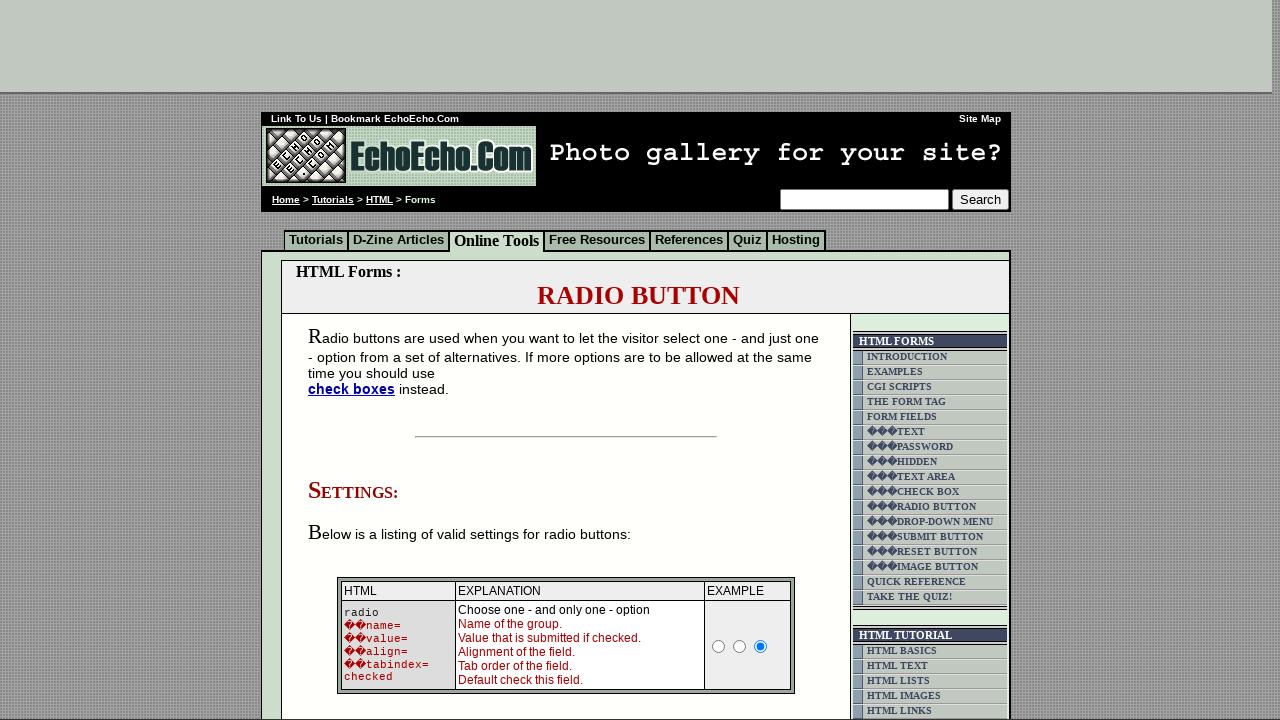

Clicked unselected radio button at index 0 at (356, 360) on input[name='group1'] >> nth=0
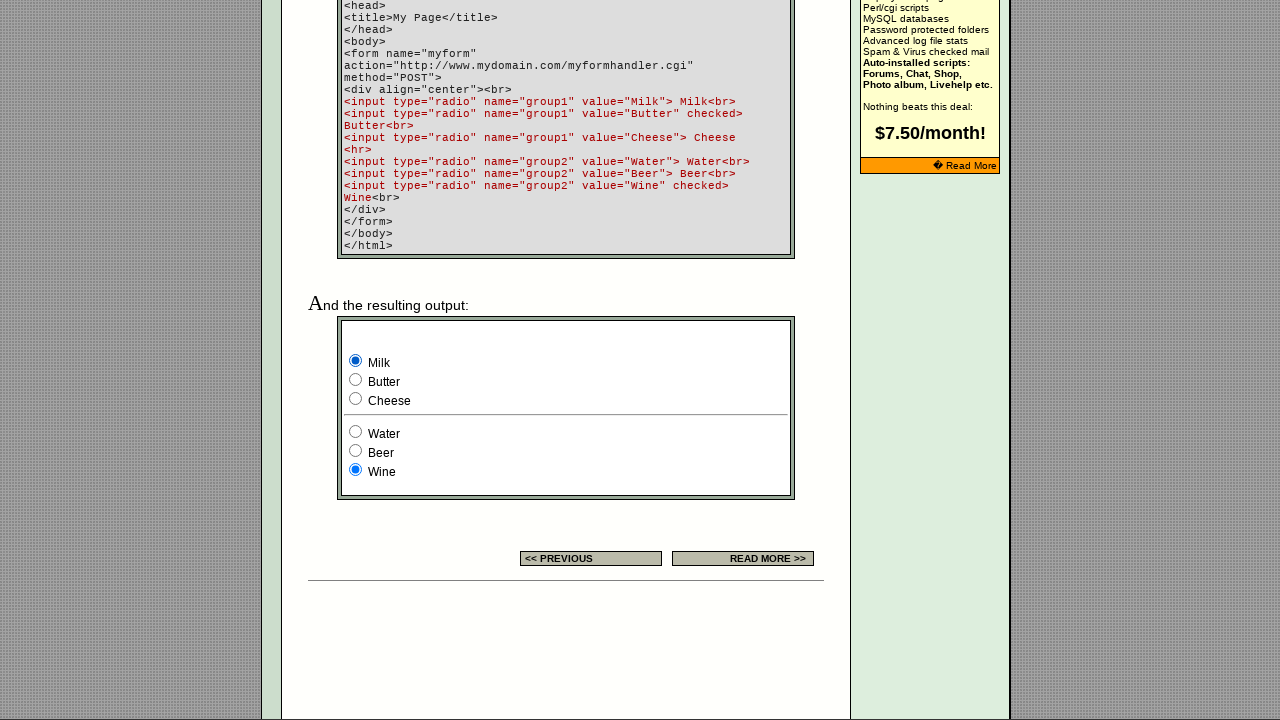

Waited 500ms for radio button selection to register
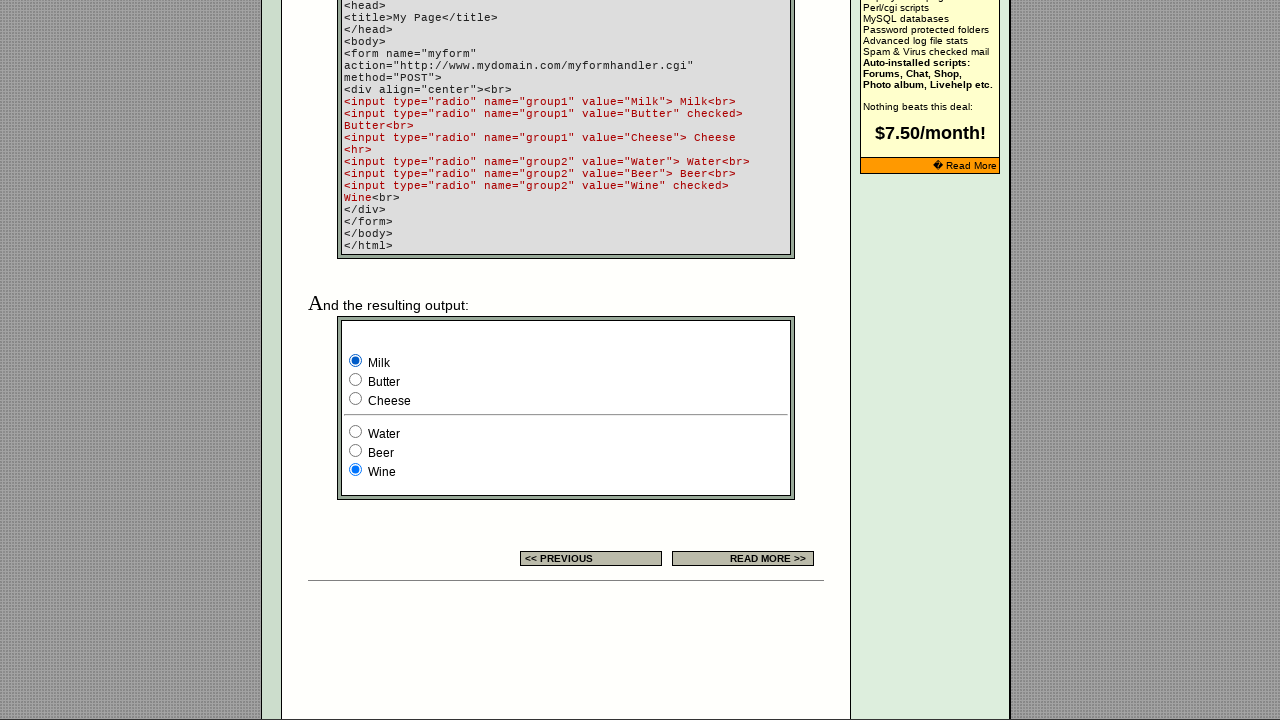

Clicked unselected radio button at index 1 at (356, 380) on input[name='group1'] >> nth=1
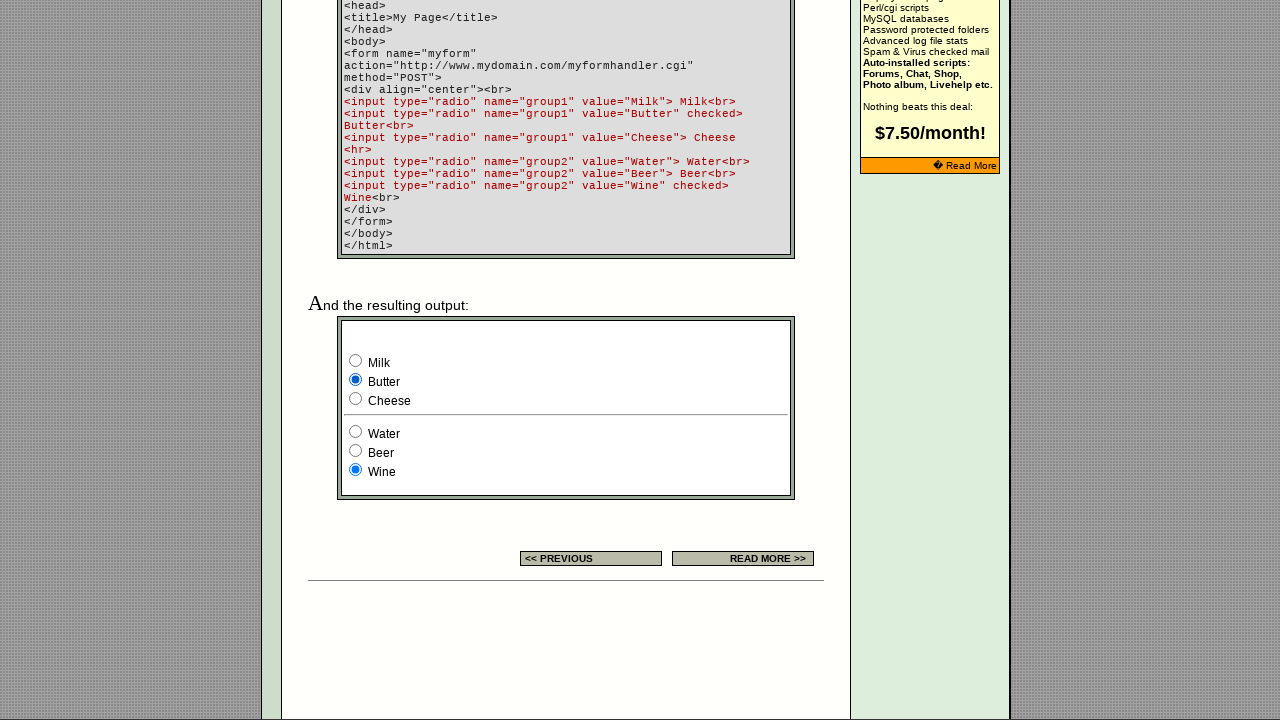

Waited 500ms for radio button selection to register
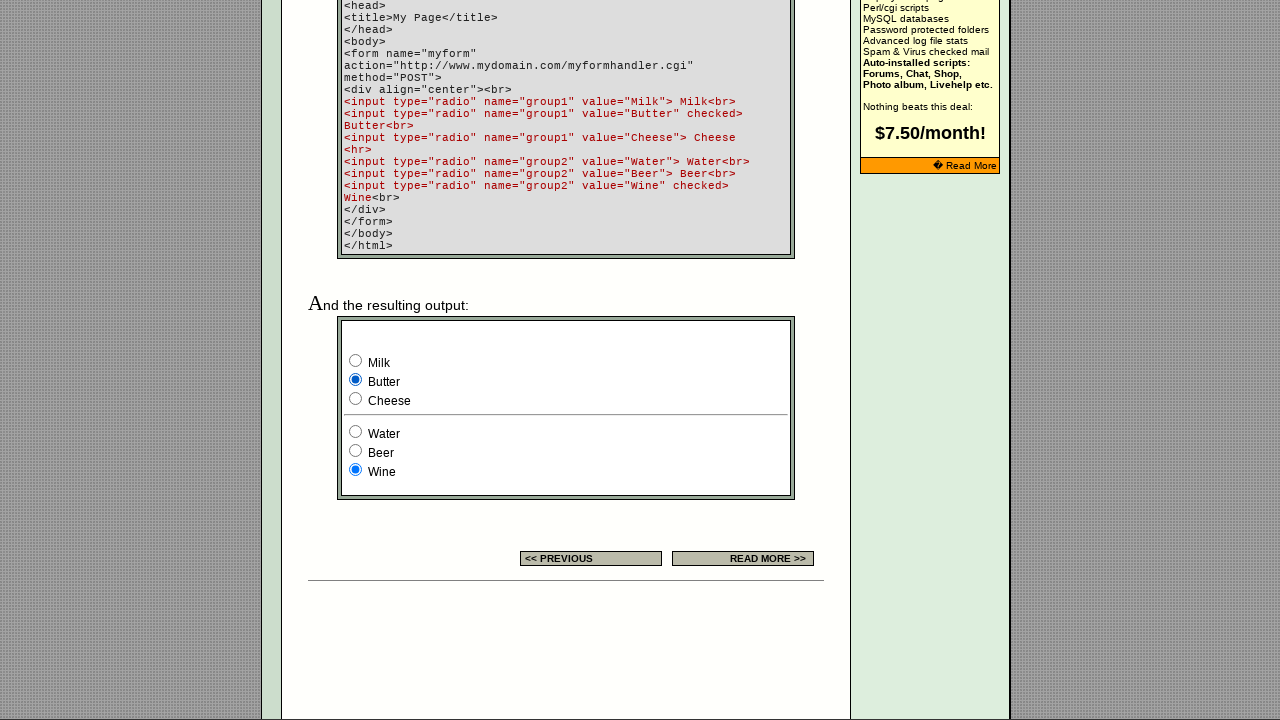

Clicked unselected radio button at index 2 at (356, 398) on input[name='group1'] >> nth=2
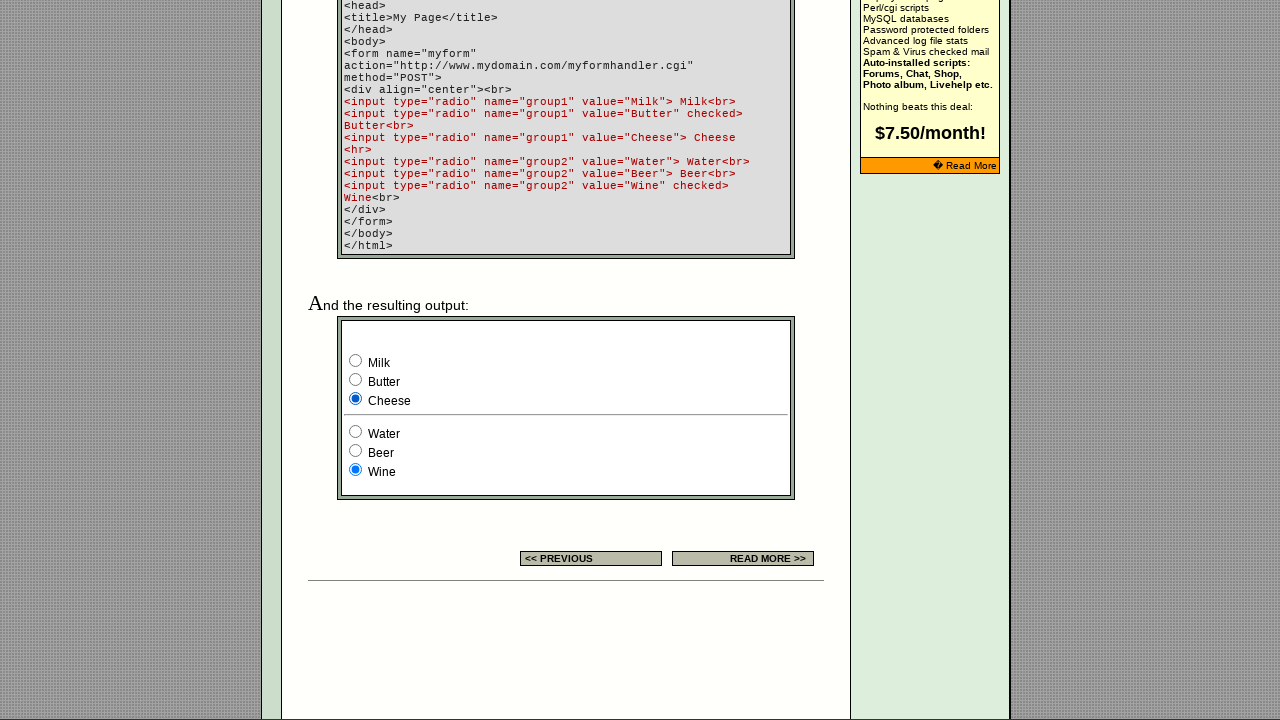

Waited 500ms for radio button selection to register
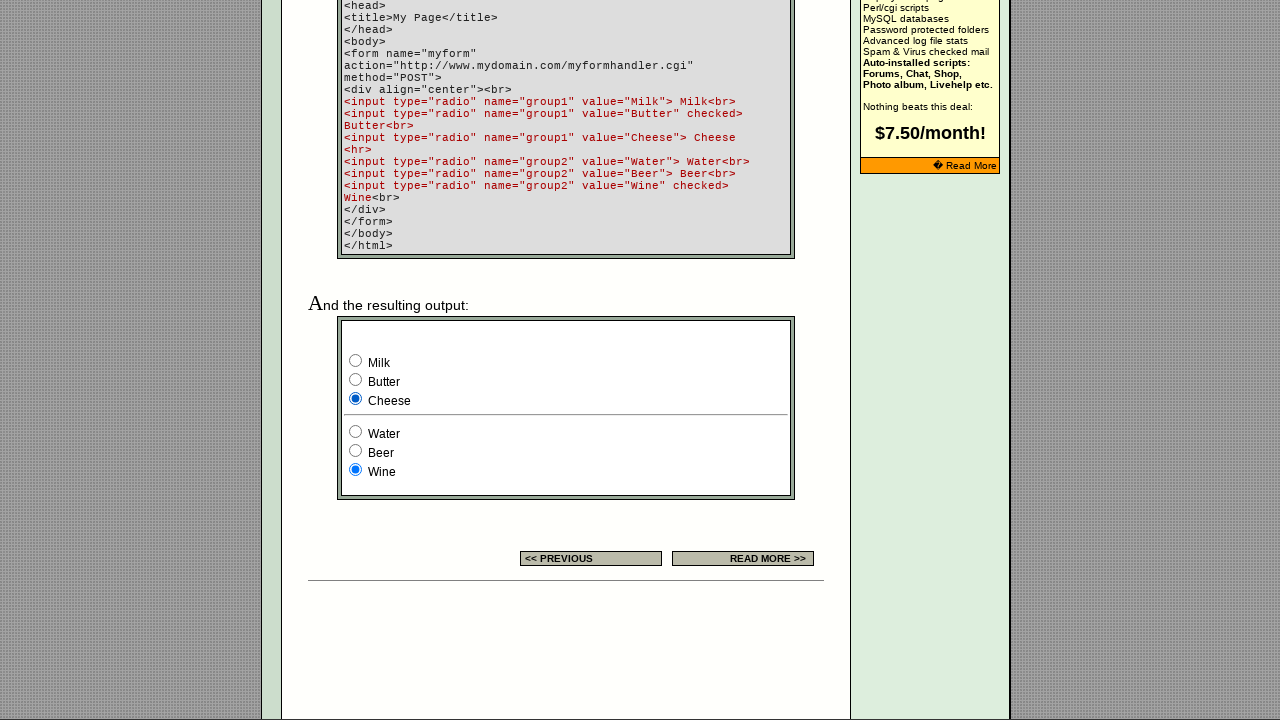

Verified radio button at index 0 is clickable by clicking it at (356, 360) on input[name='group1'] >> nth=0
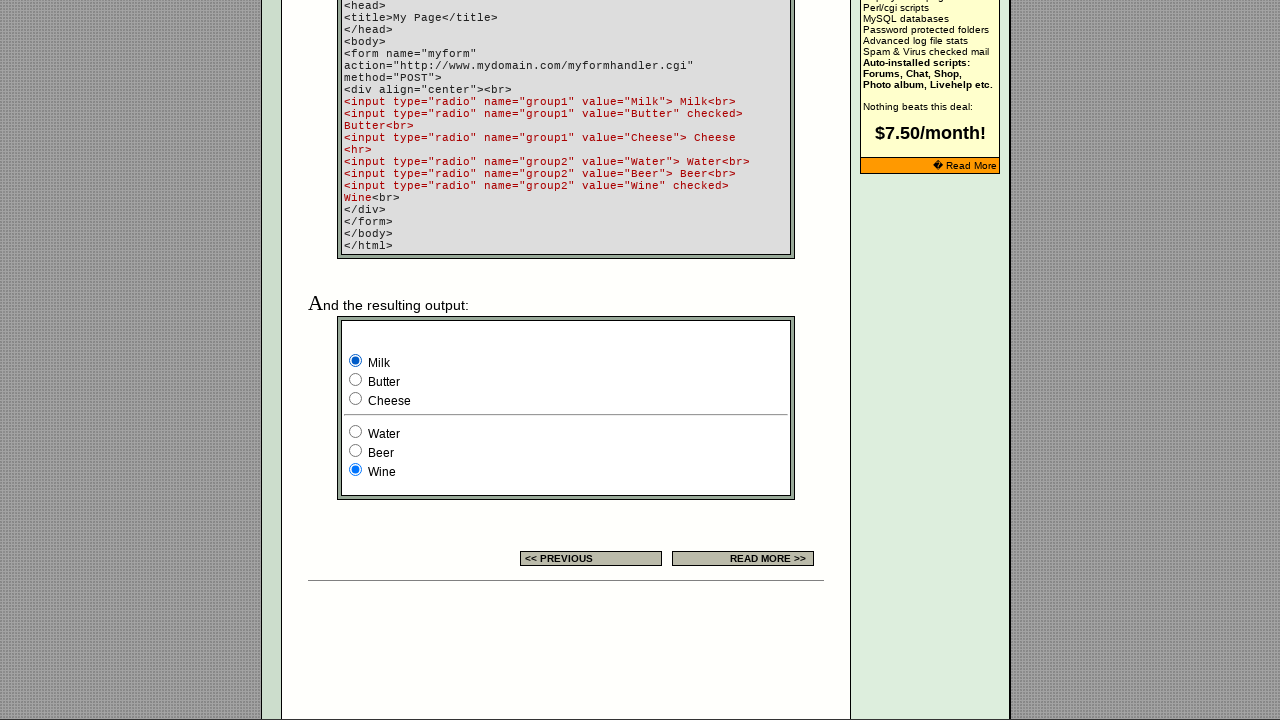

Verified radio button at index 1 is clickable by clicking it at (356, 380) on input[name='group1'] >> nth=1
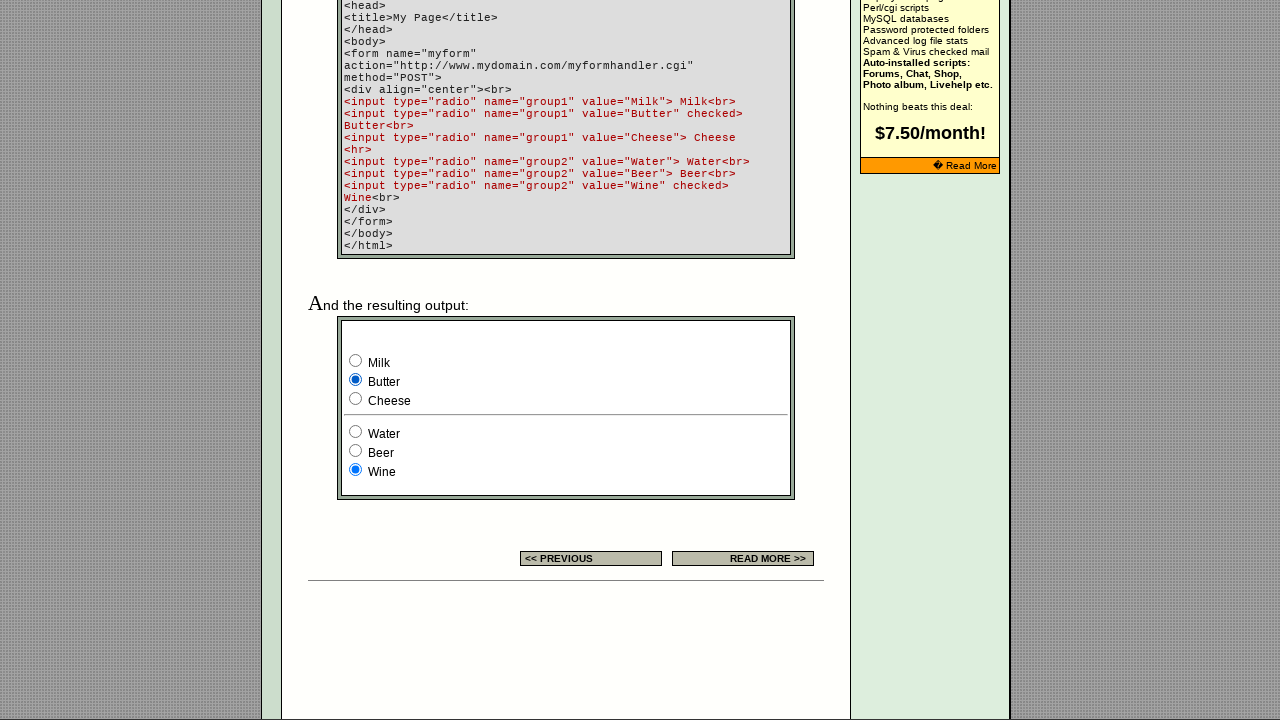

Verified radio button at index 2 is clickable by clicking it at (356, 398) on input[name='group1'] >> nth=2
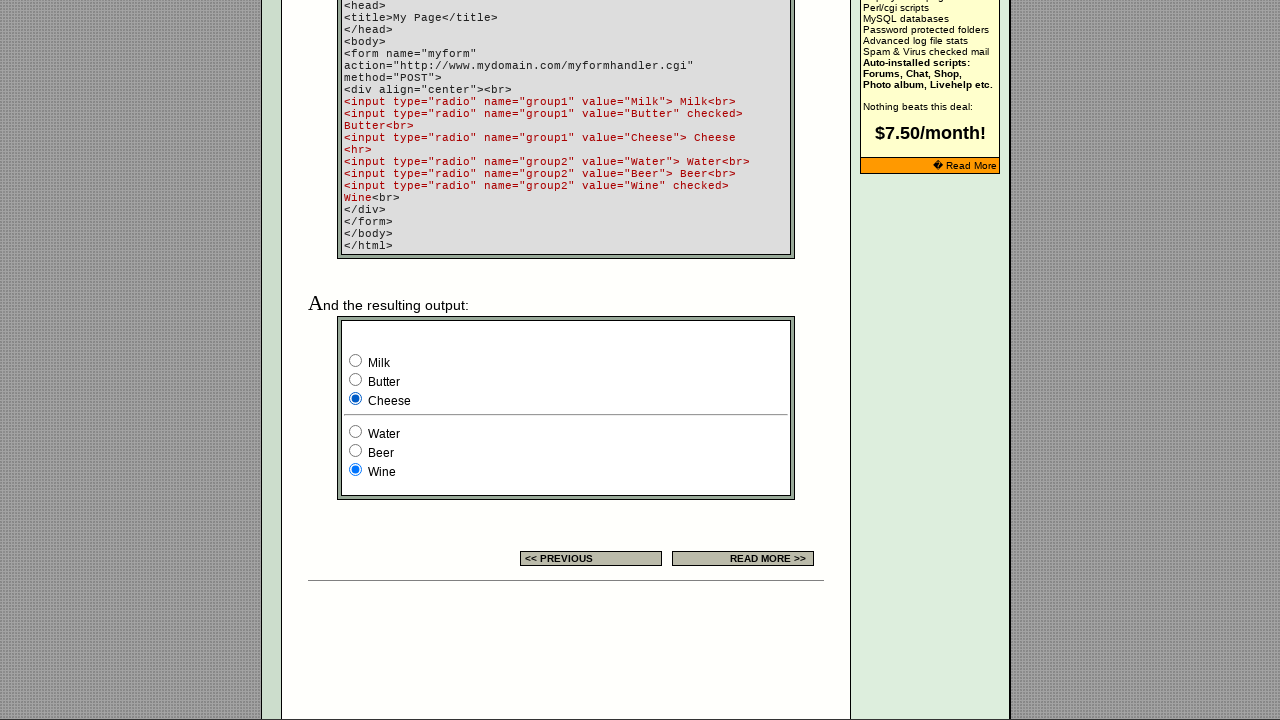

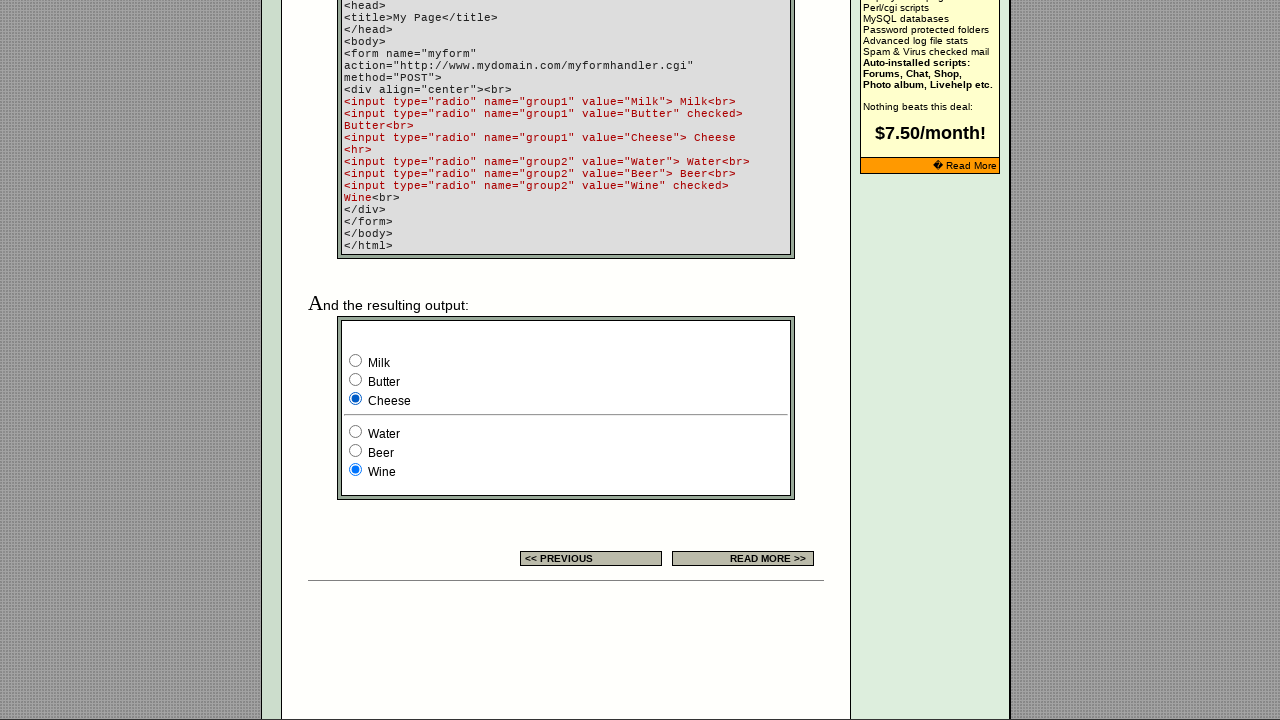